Tests a wait scenario by clicking a verify button and checking that a success message appears on the page.

Starting URL: http://suninjuly.github.io/wait1.html

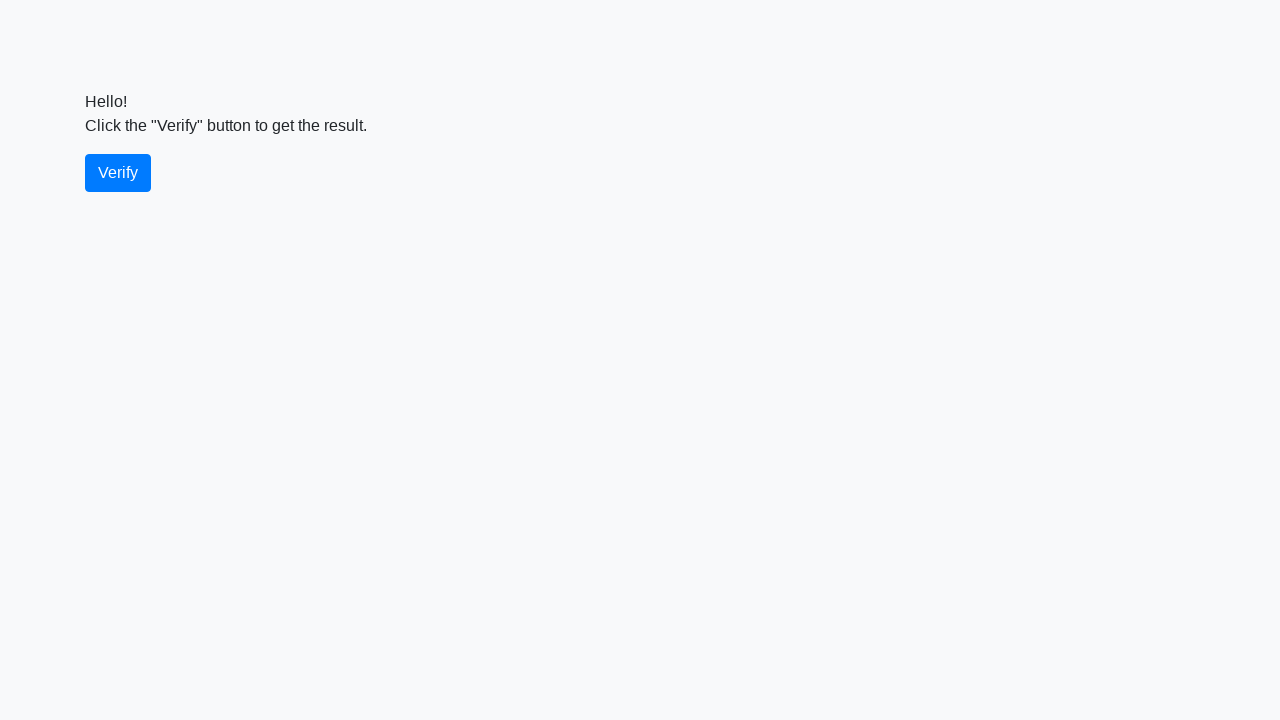

Clicked verify button at (118, 173) on #verify
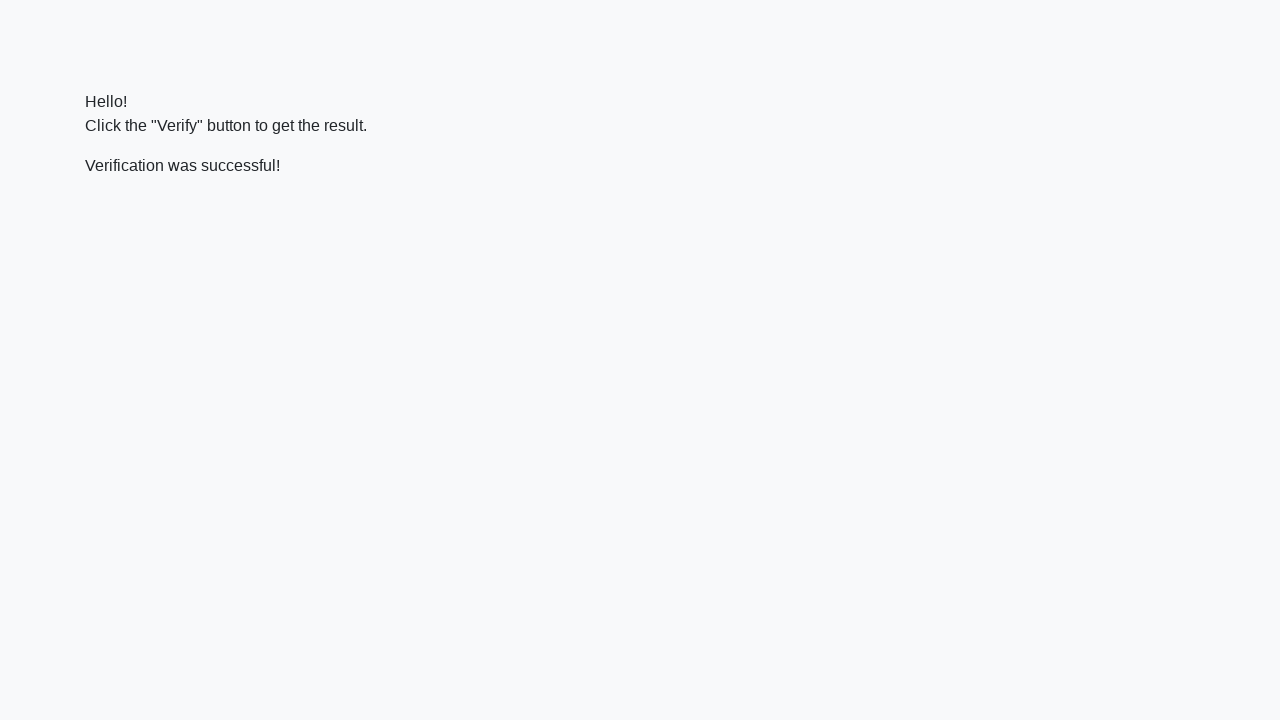

Success message appeared on page
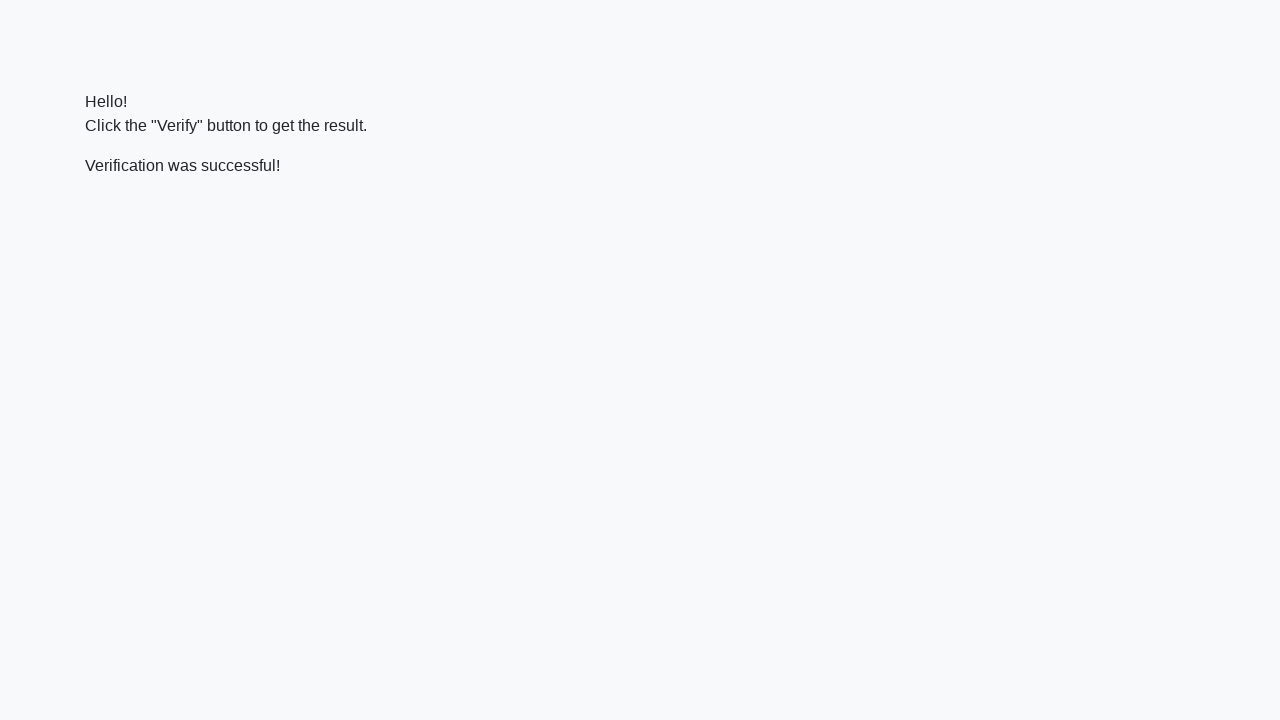

Verified success message contains 'successful'
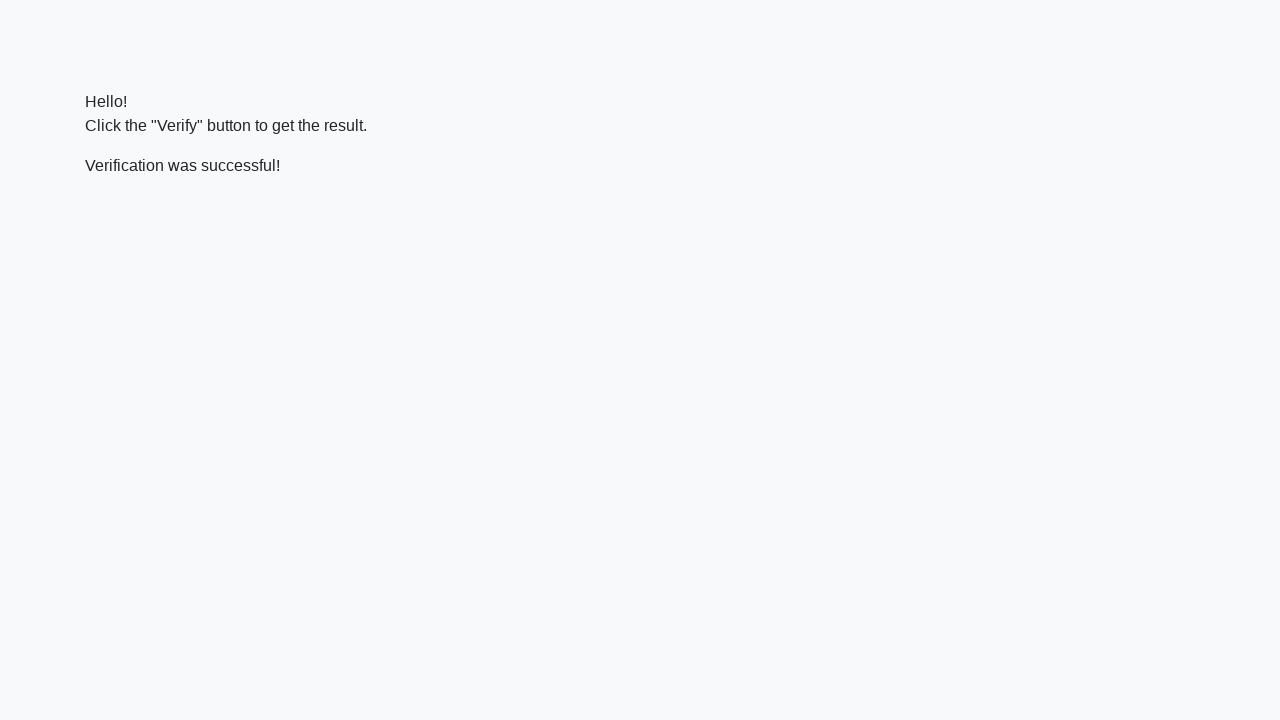

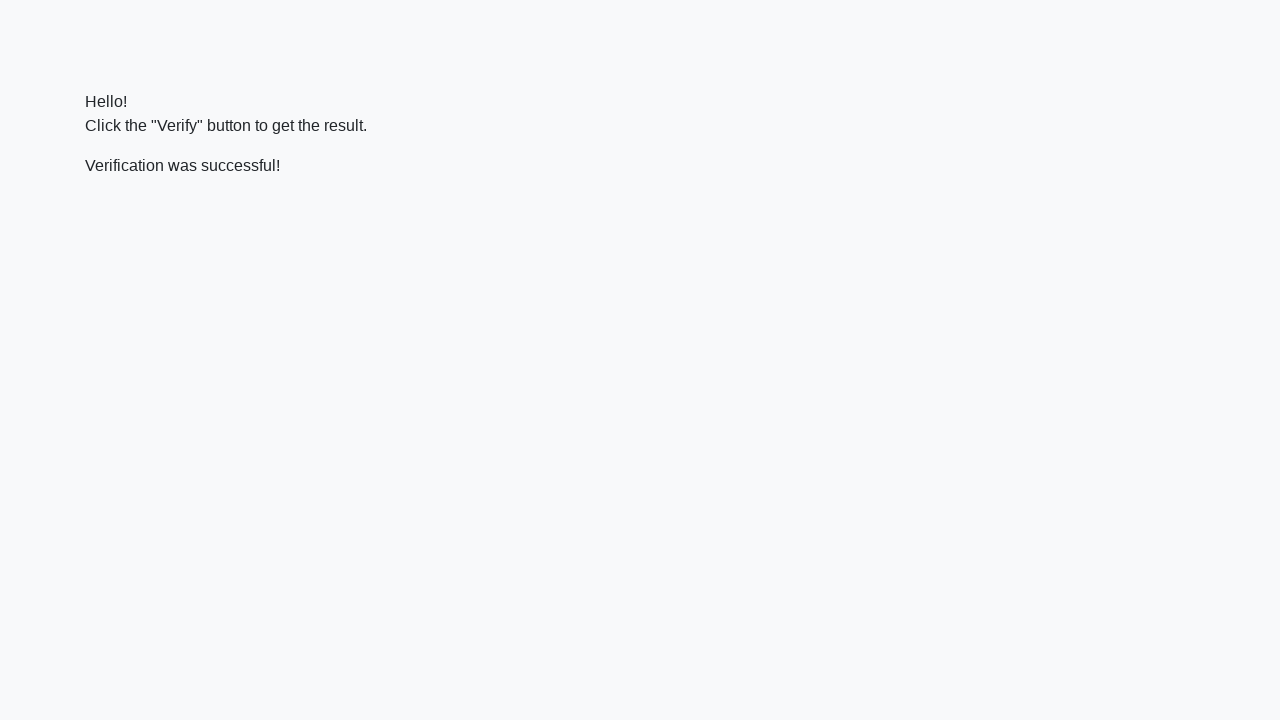